Tests that clicking the login button without entering username or password displays an error message indicating username is required

Starting URL: https://www.saucedemo.com/

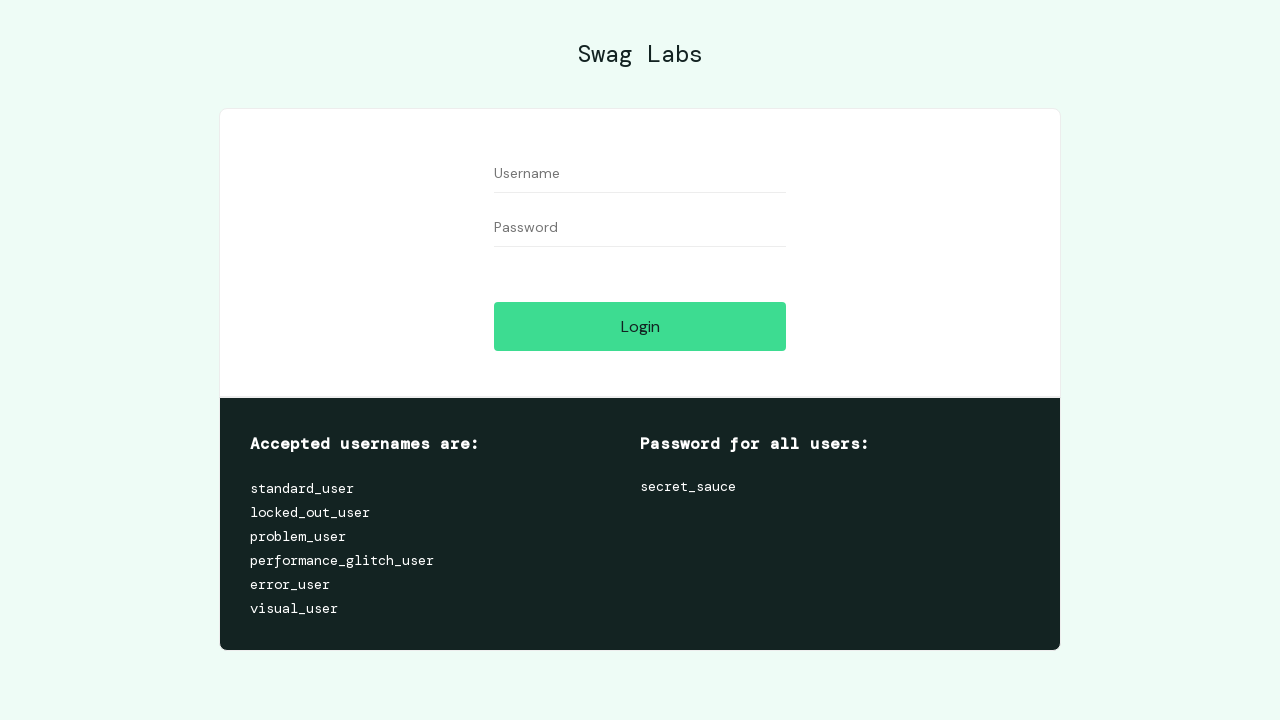

Login button is visible on Sauce Demo login page
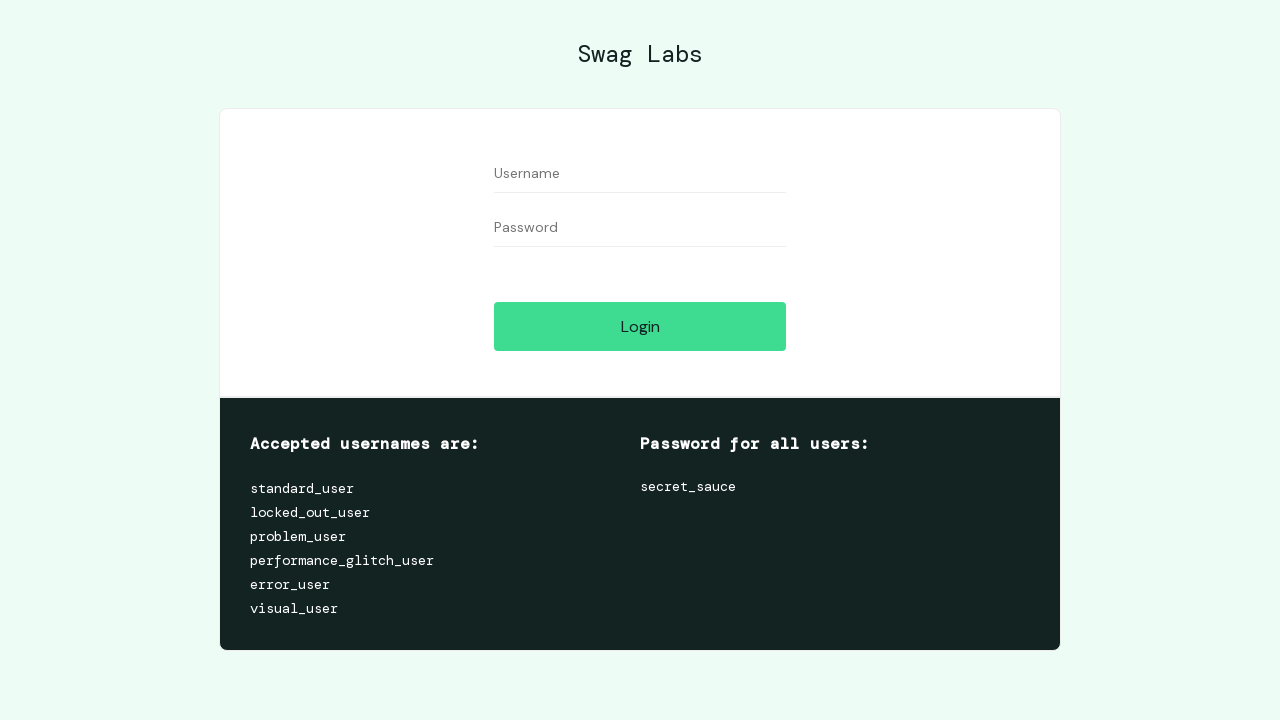

Clicked login button without entering username or password at (640, 326) on #login-button
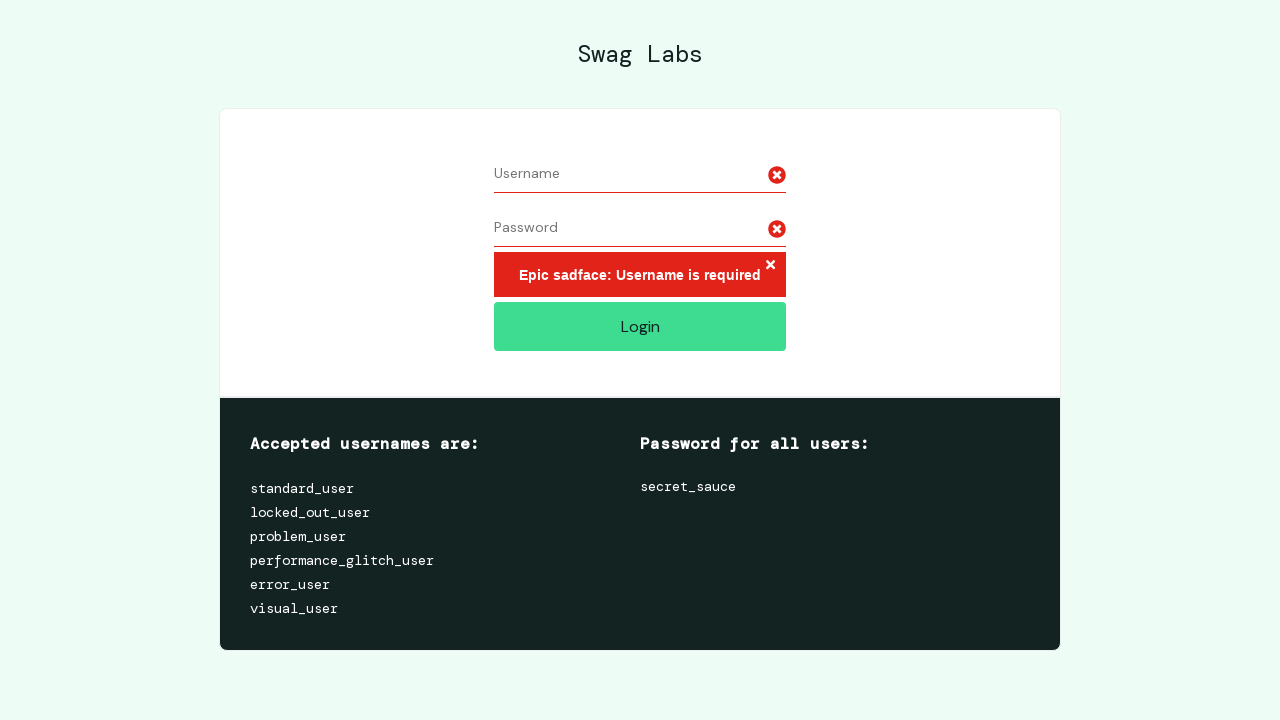

Located error message element
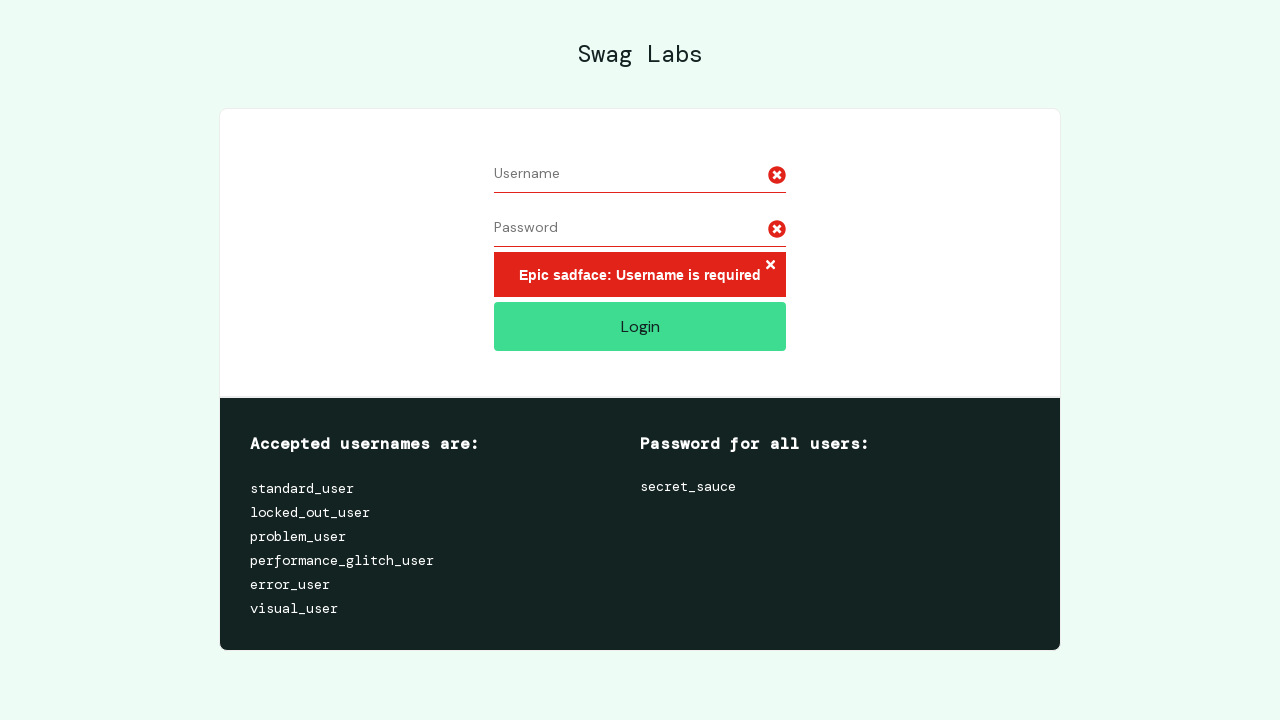

Error message displayed indicating username is required
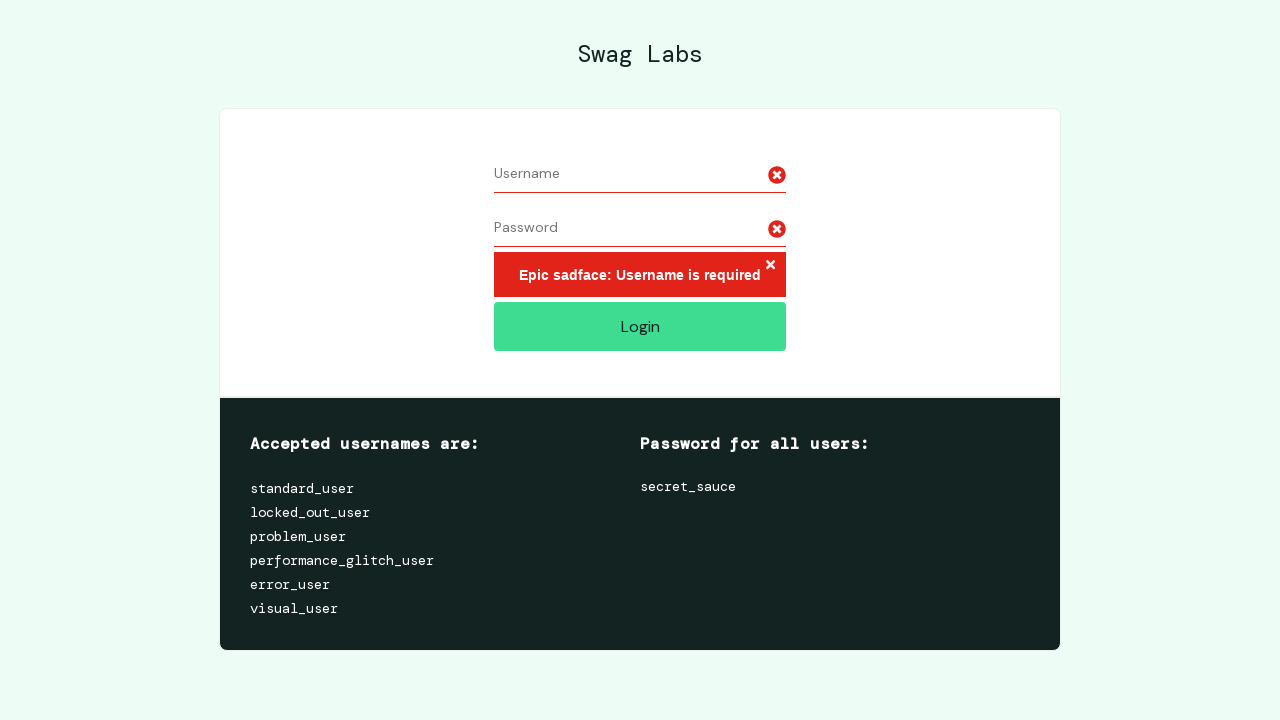

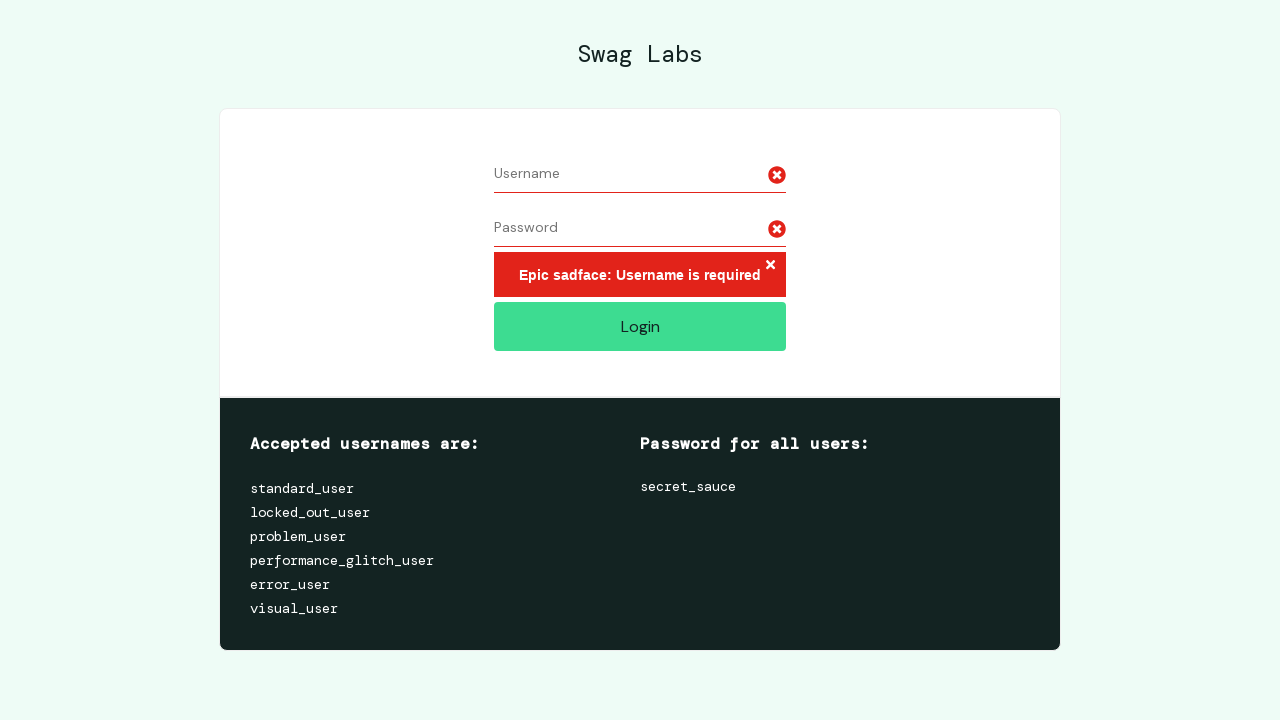